Tests form interaction by clicking a checkbox, selecting the same option from a dropdown, entering text in an input field, and verifying an alert message contains the expected text.

Starting URL: http://qaclickacademy.com/practice.php

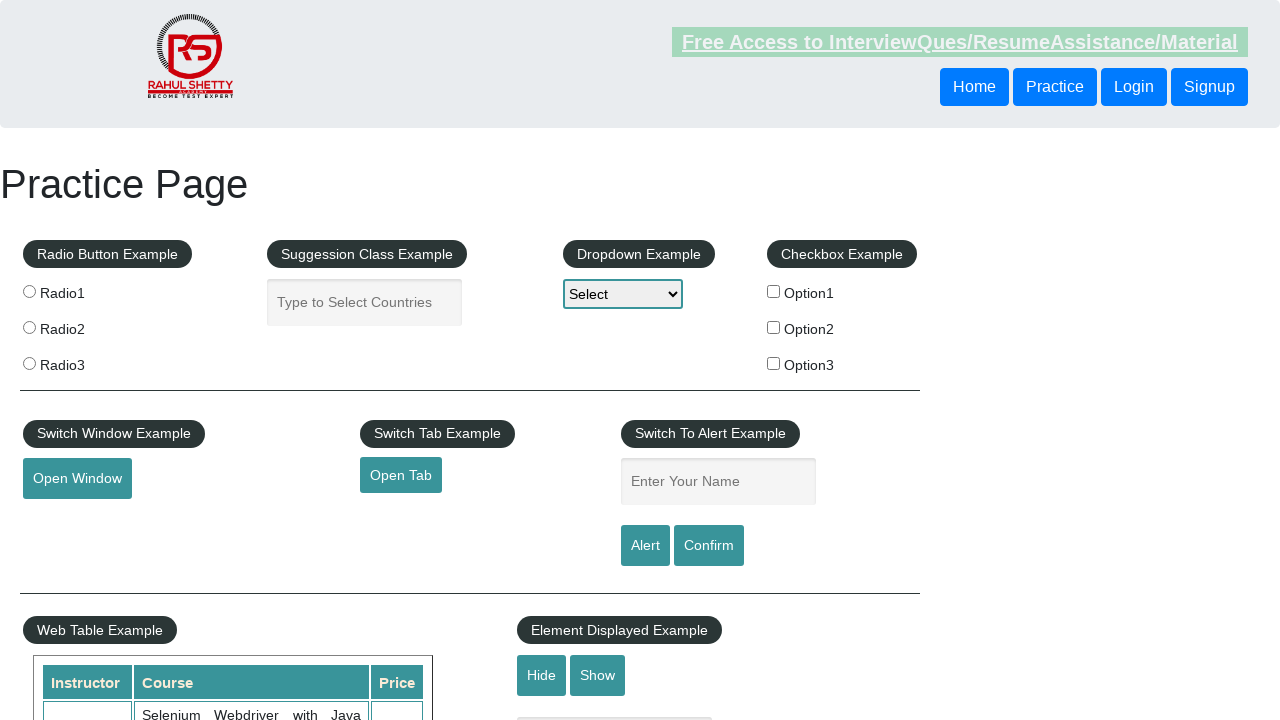

Clicked checkbox option 3 at (774, 363) on #checkBoxOption3
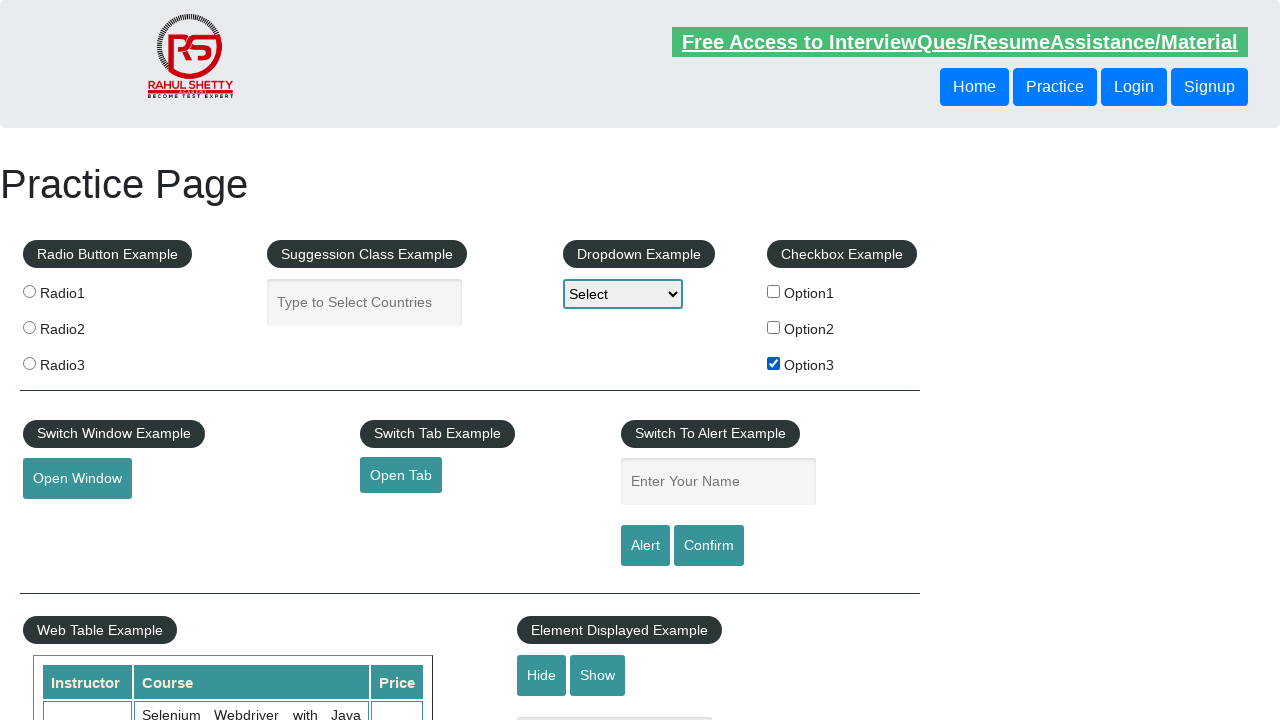

Set option_text variable to 'Option3'
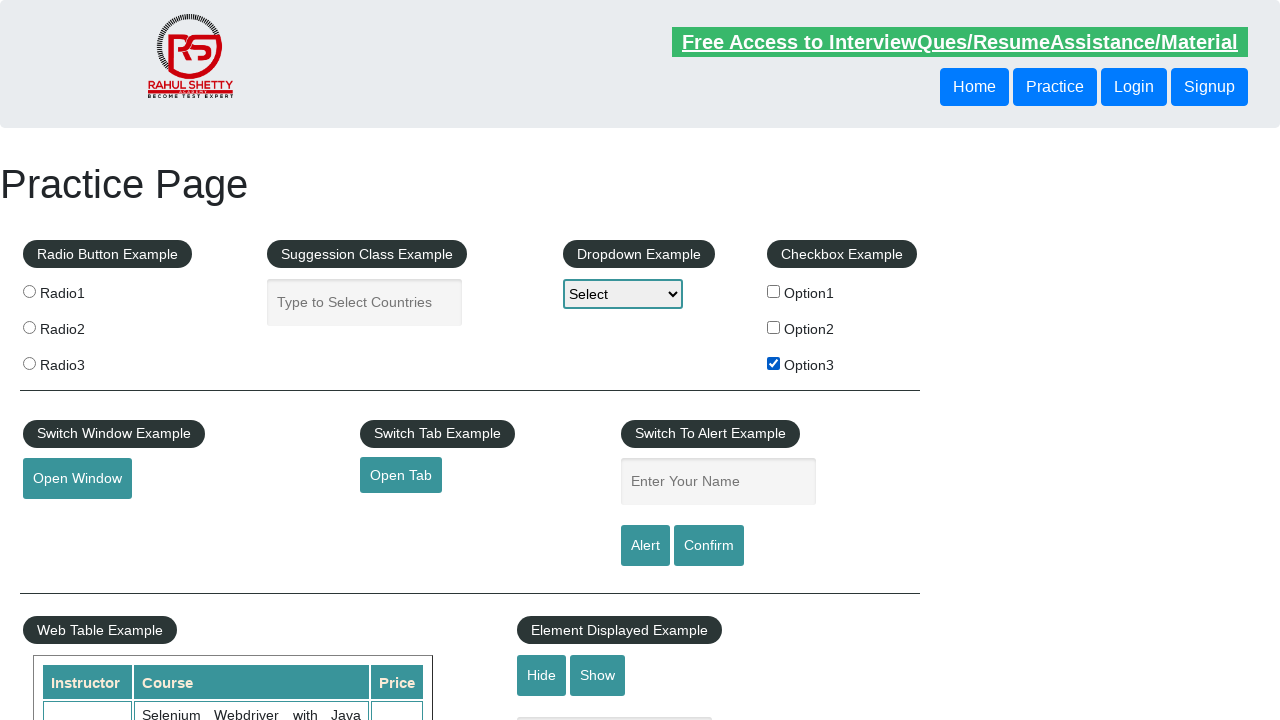

Selected 'Option3' from dropdown on #dropdown-class-example
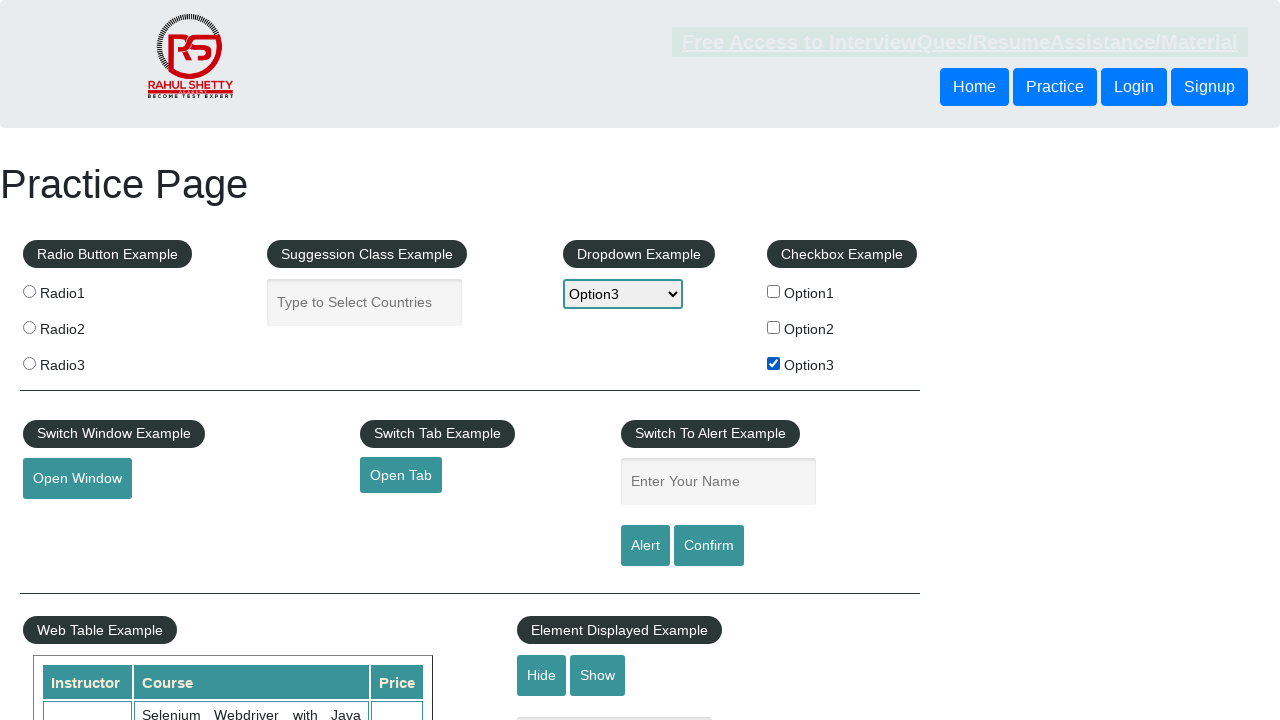

Entered 'Option3' in name input field on input[name='enter-name']
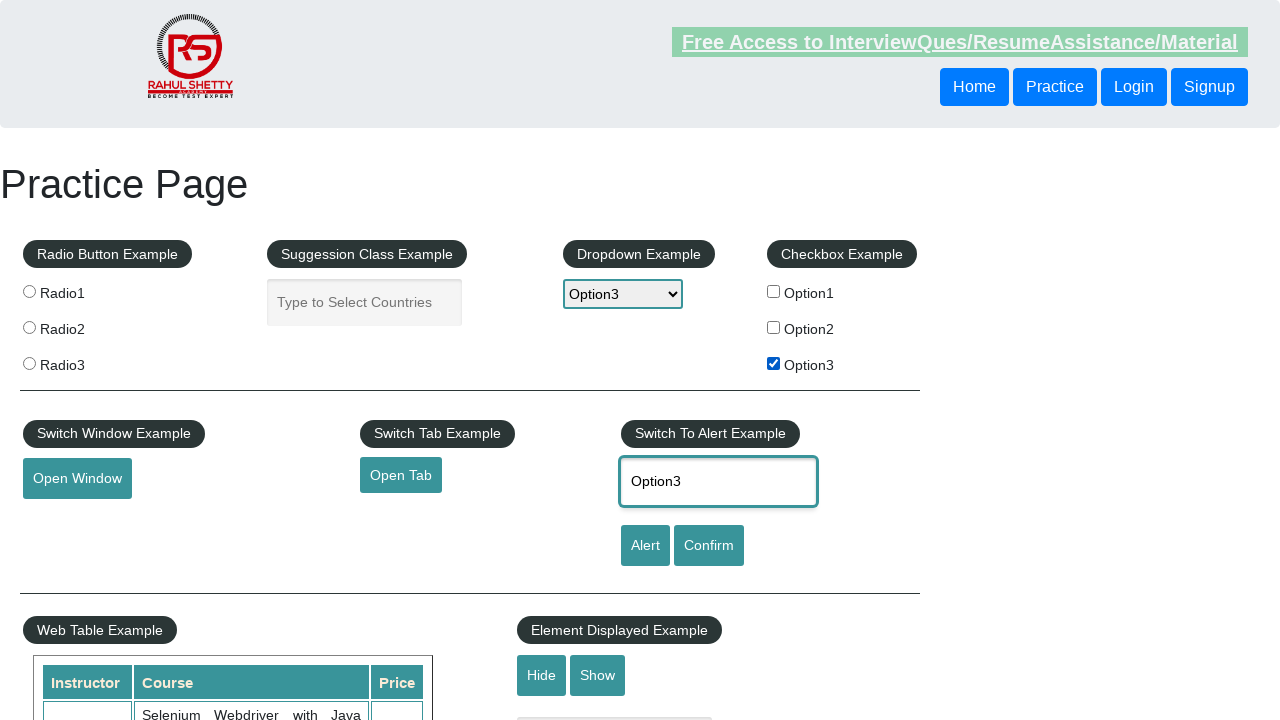

Clicked alert button at (645, 546) on #alertbtn
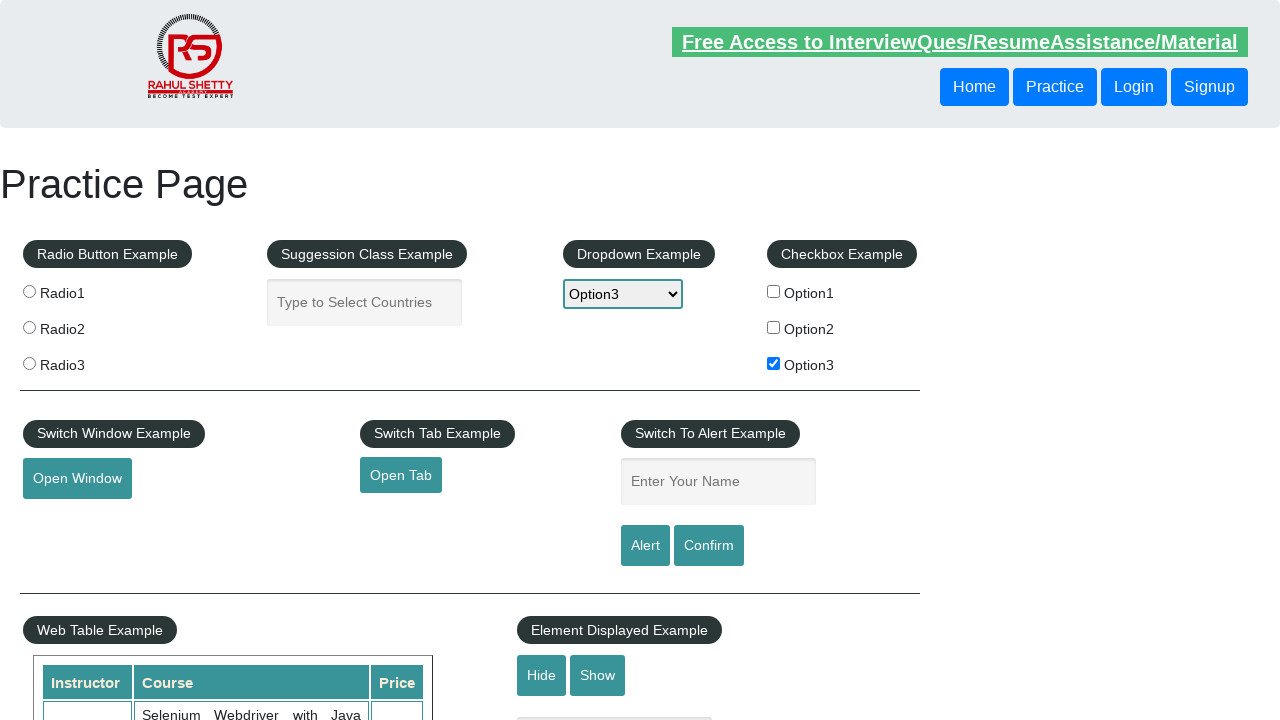

Set up dialog handler and accepted alert
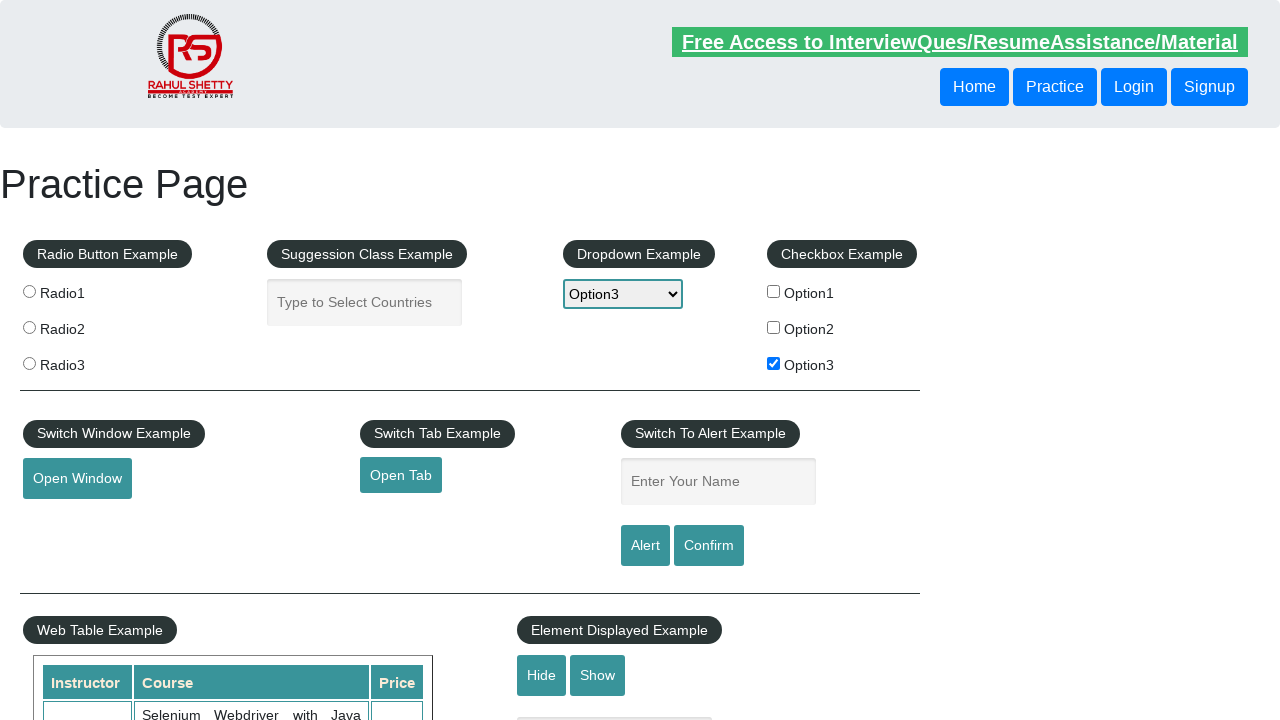

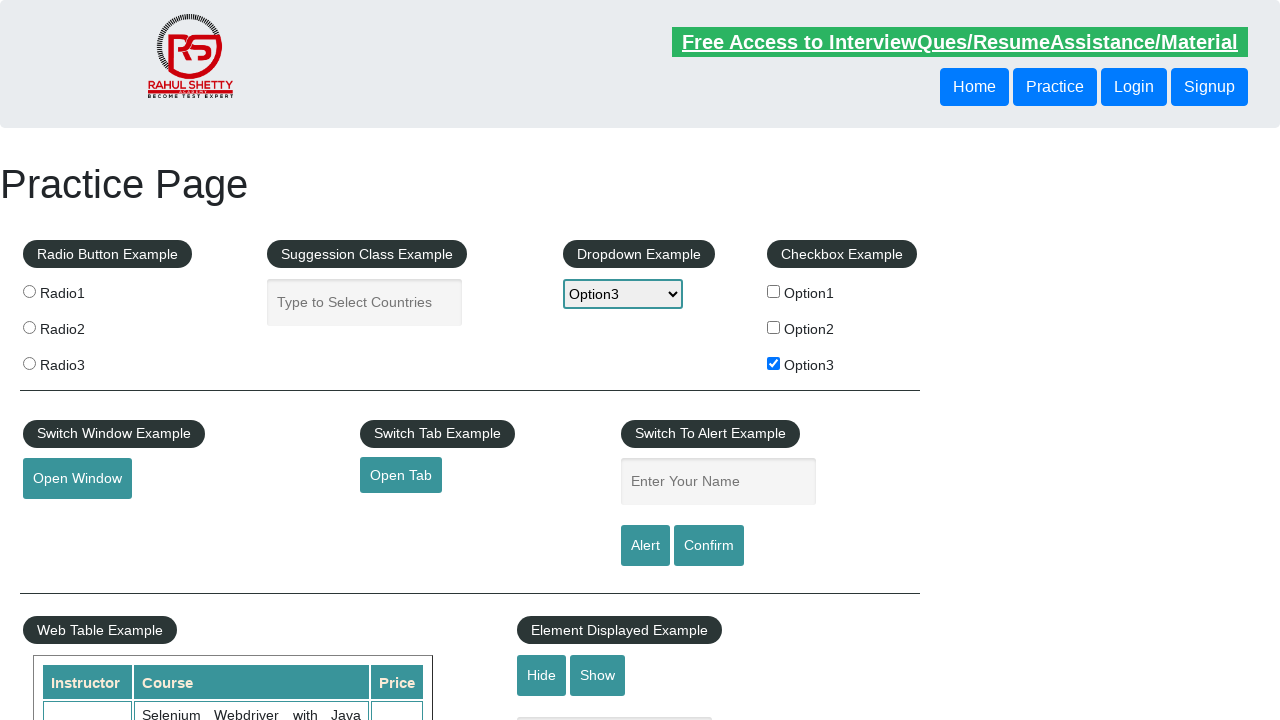